Tests file upload functionality by selecting a file via the file input, submitting the form, and verifying the uploaded filename is displayed on the confirmation page.

Starting URL: https://the-internet.herokuapp.com/upload

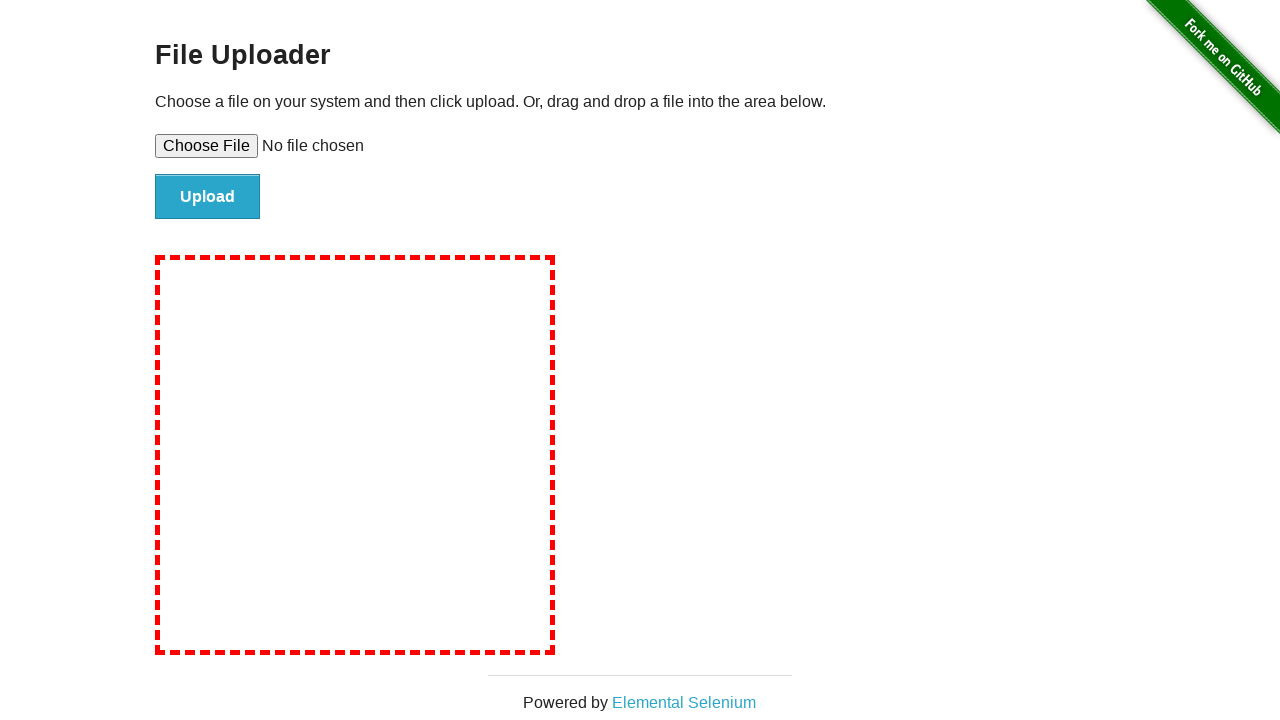

Created temporary test file: tmpmyyhoj5g.txt
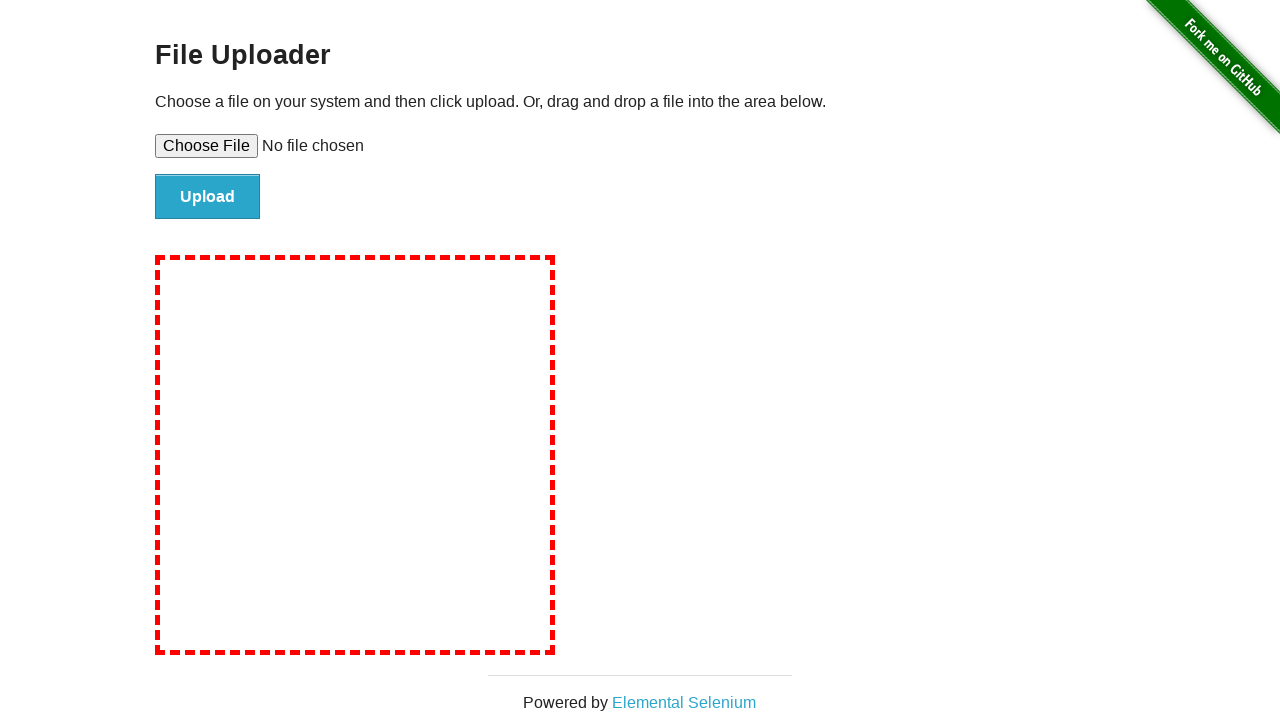

Selected file 'tmpmyyhoj5g.txt' for upload via file input
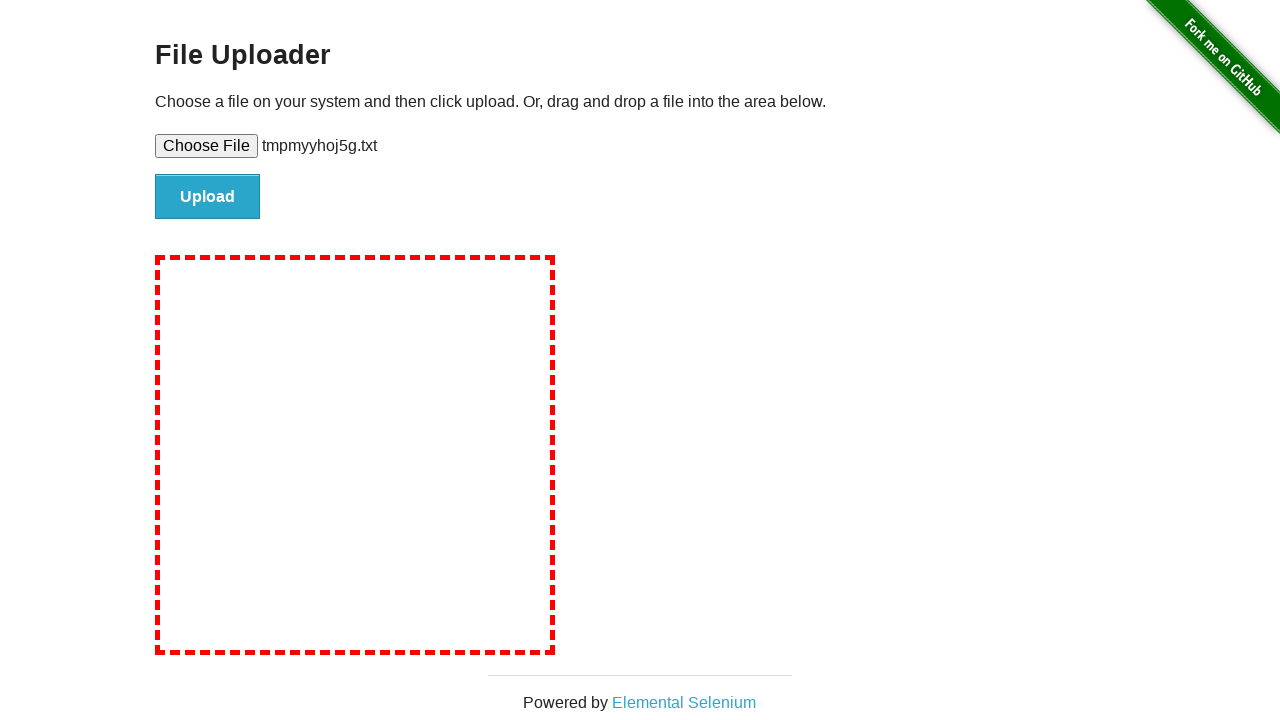

Clicked submit button to upload the file at (208, 197) on #file-submit
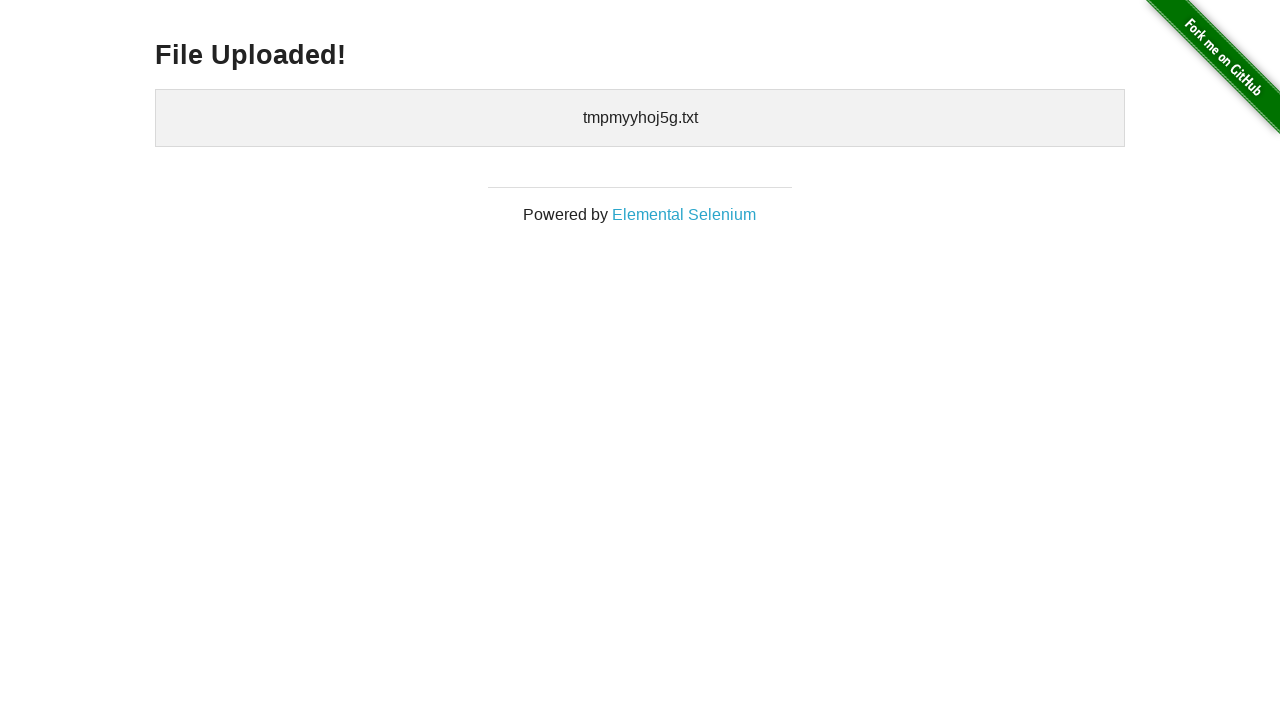

File upload completed and confirmation page loaded
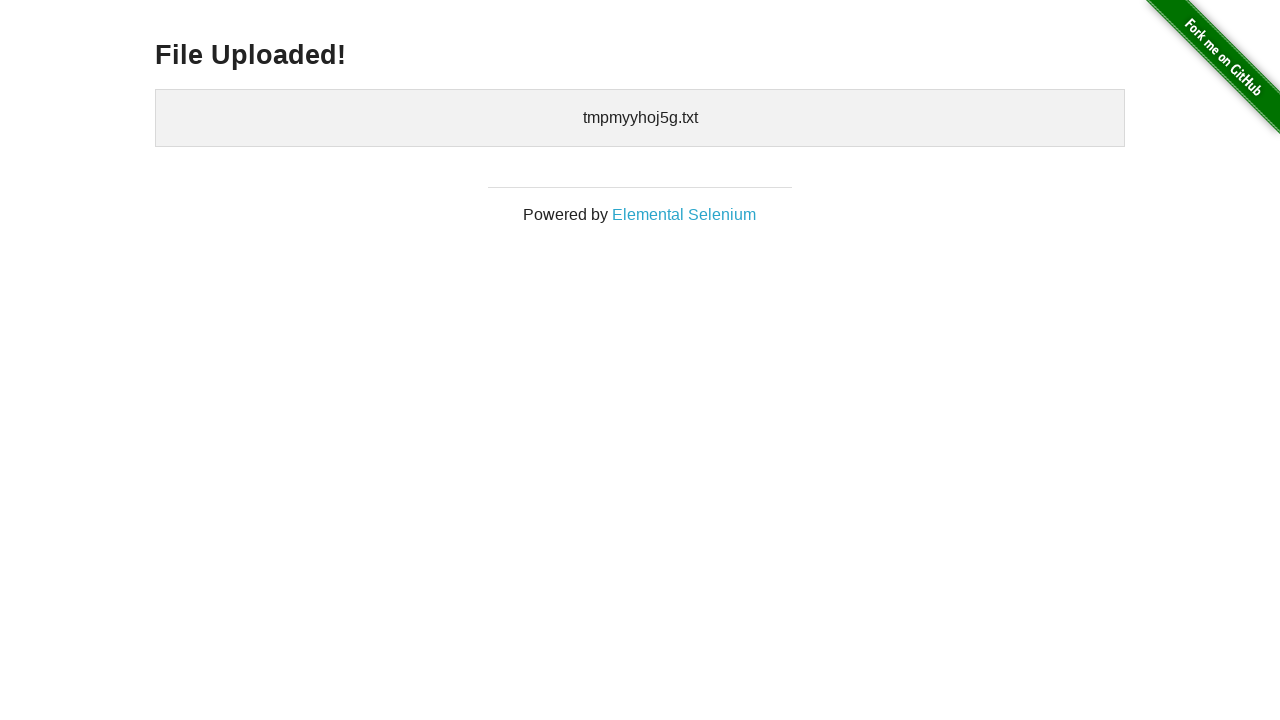

Cleaned up temporary test file
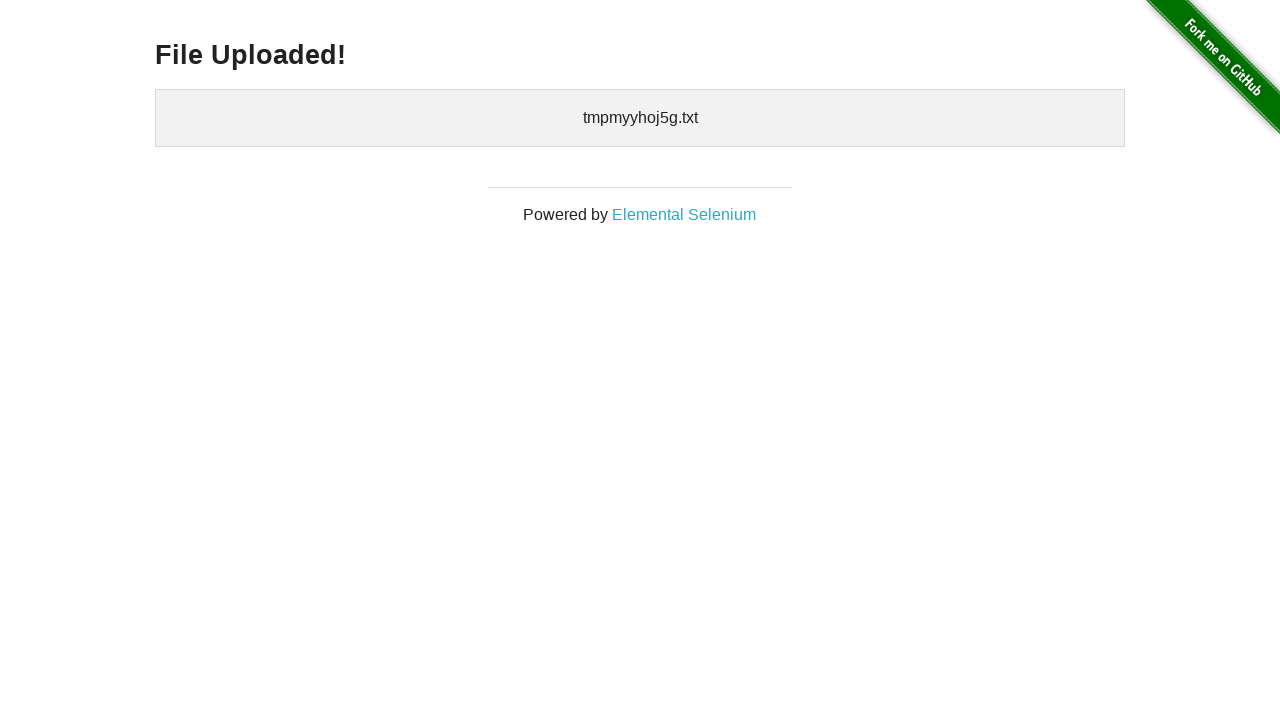

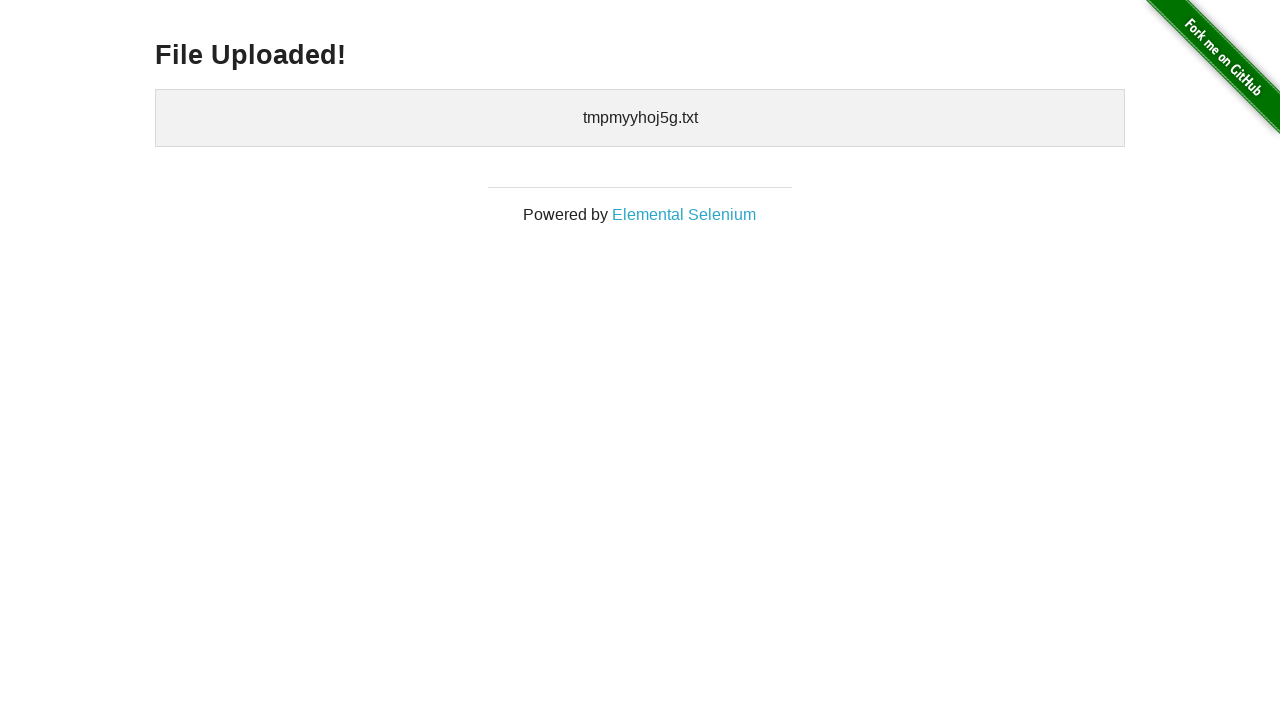